Tests that new todo items are appended to the bottom of the list

Starting URL: https://demo.playwright.dev/todomvc

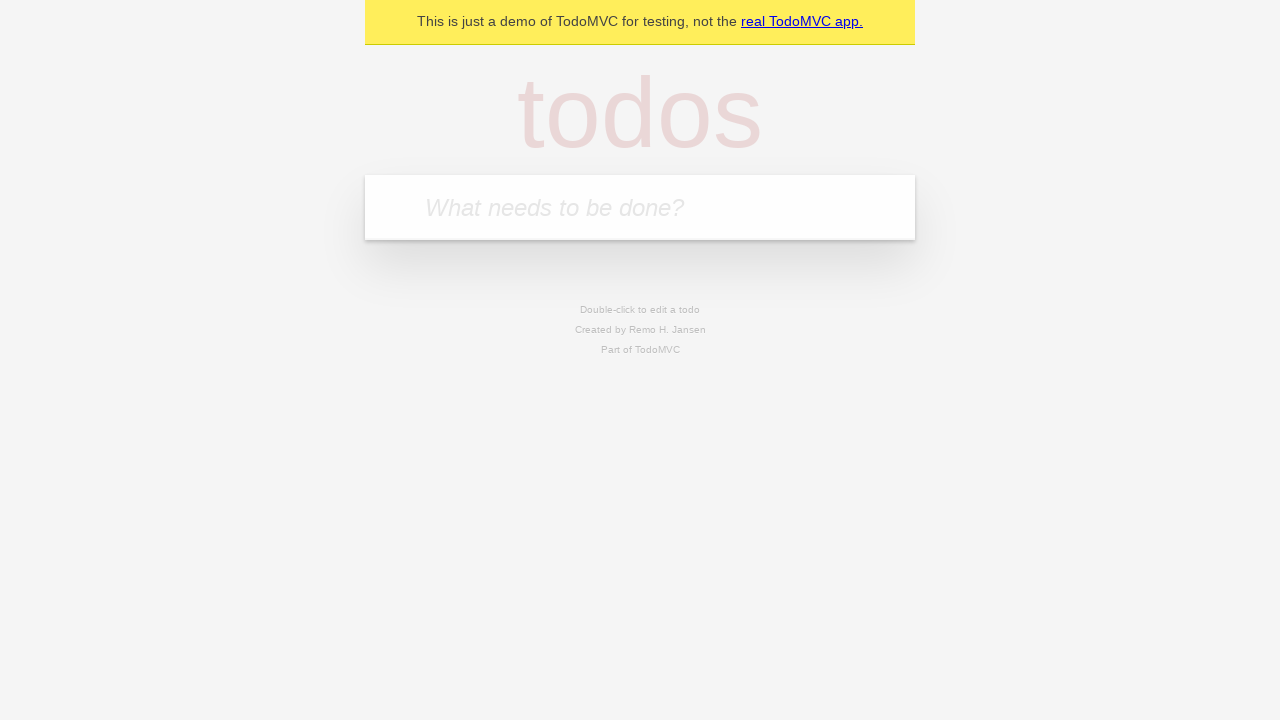

Located the todo input field
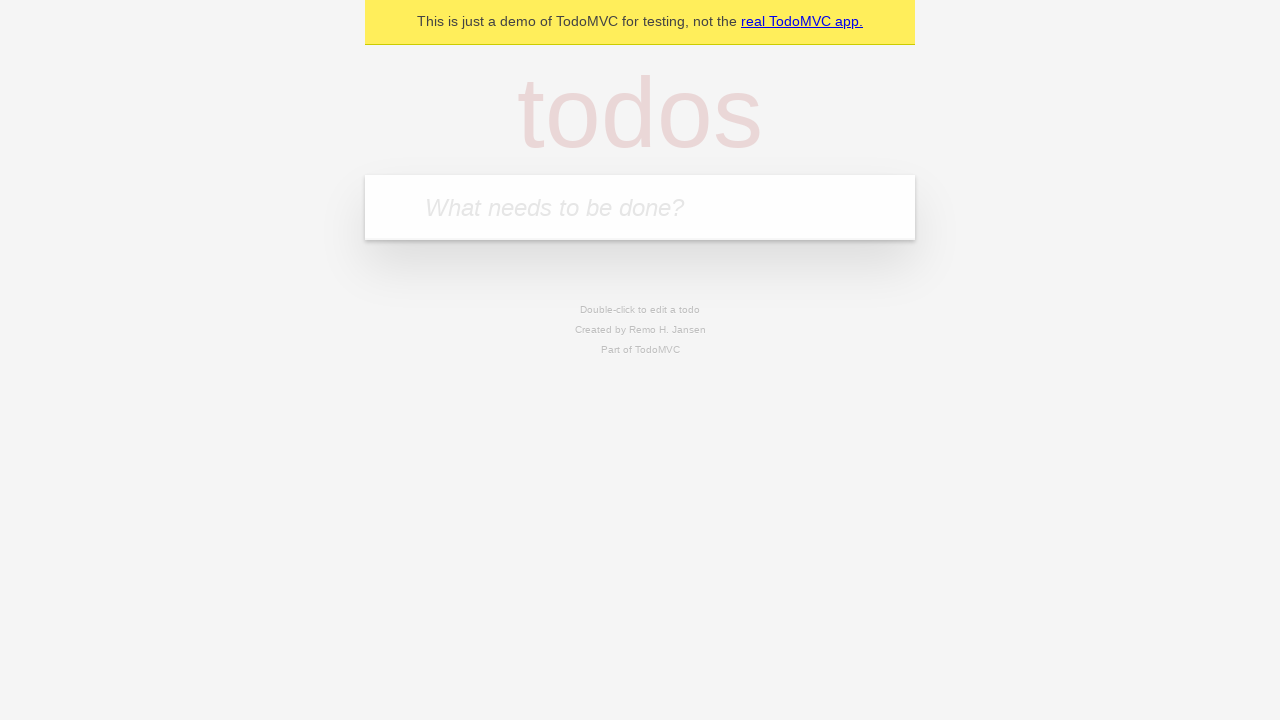

Filled input with 'buy some cheese' on internal:attr=[placeholder="What needs to be done?"i]
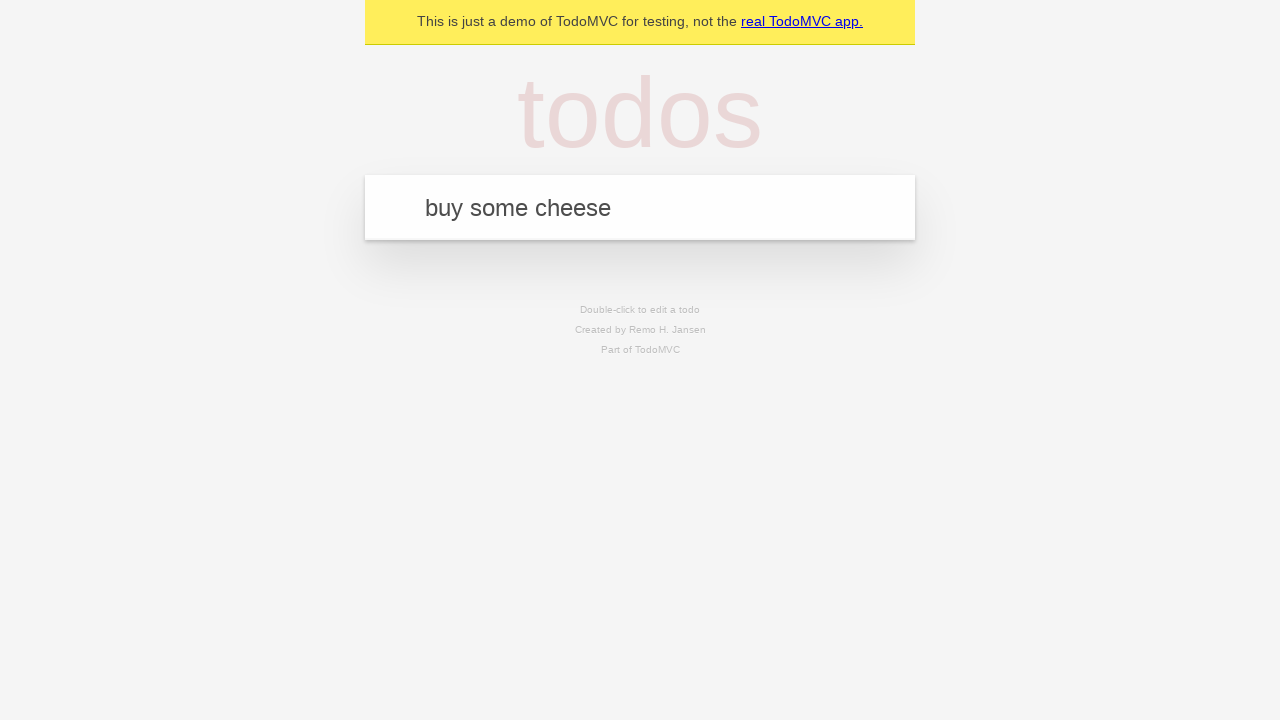

Pressed Enter to add first todo item on internal:attr=[placeholder="What needs to be done?"i]
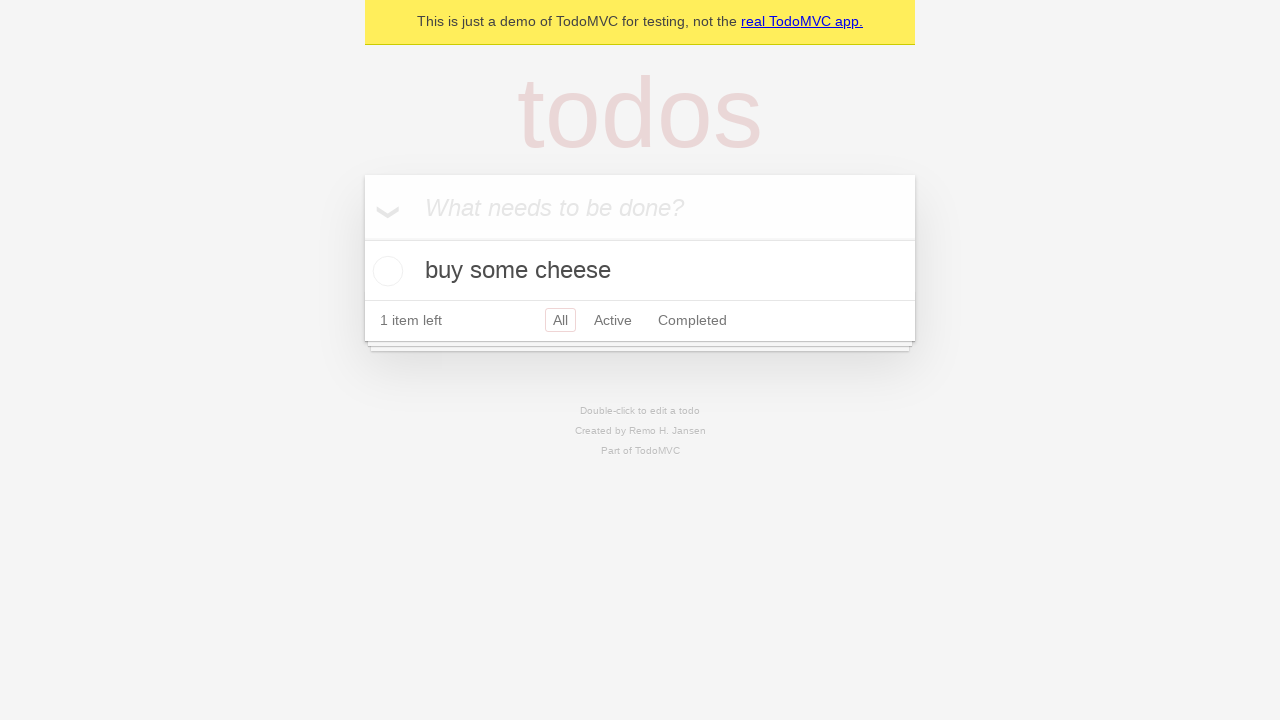

Filled input with 'feed the cat' on internal:attr=[placeholder="What needs to be done?"i]
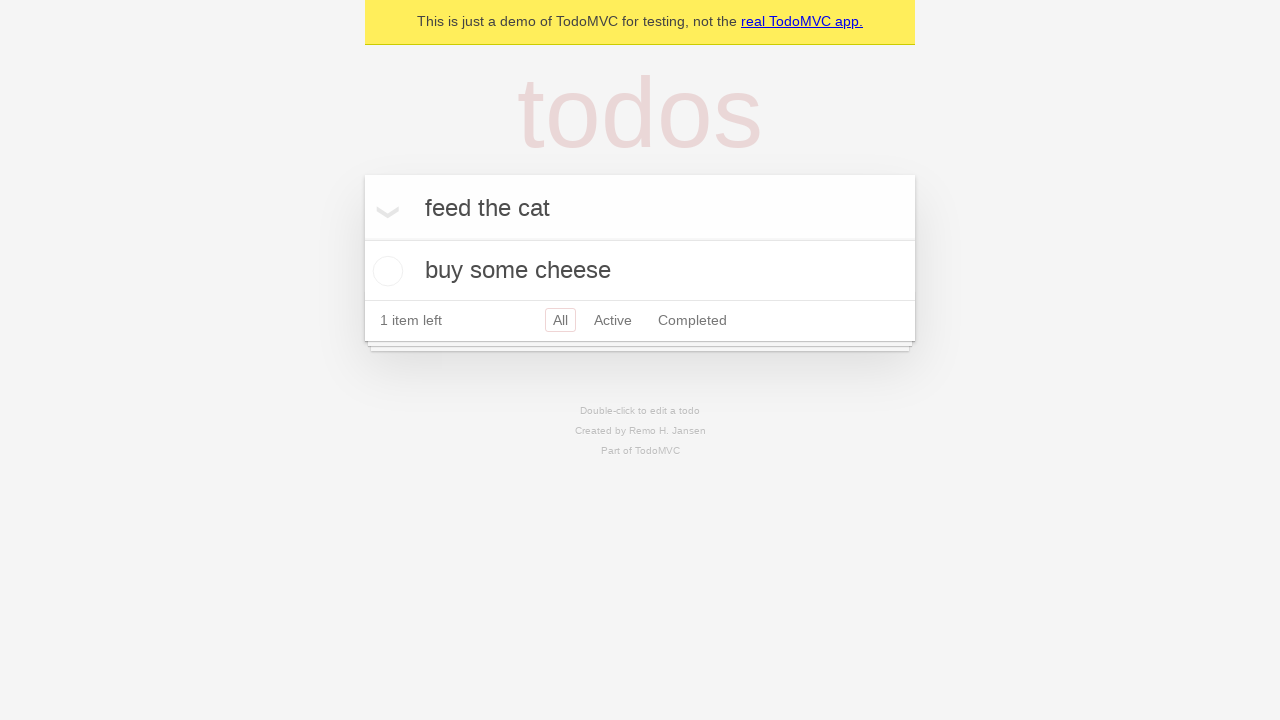

Pressed Enter to add second todo item on internal:attr=[placeholder="What needs to be done?"i]
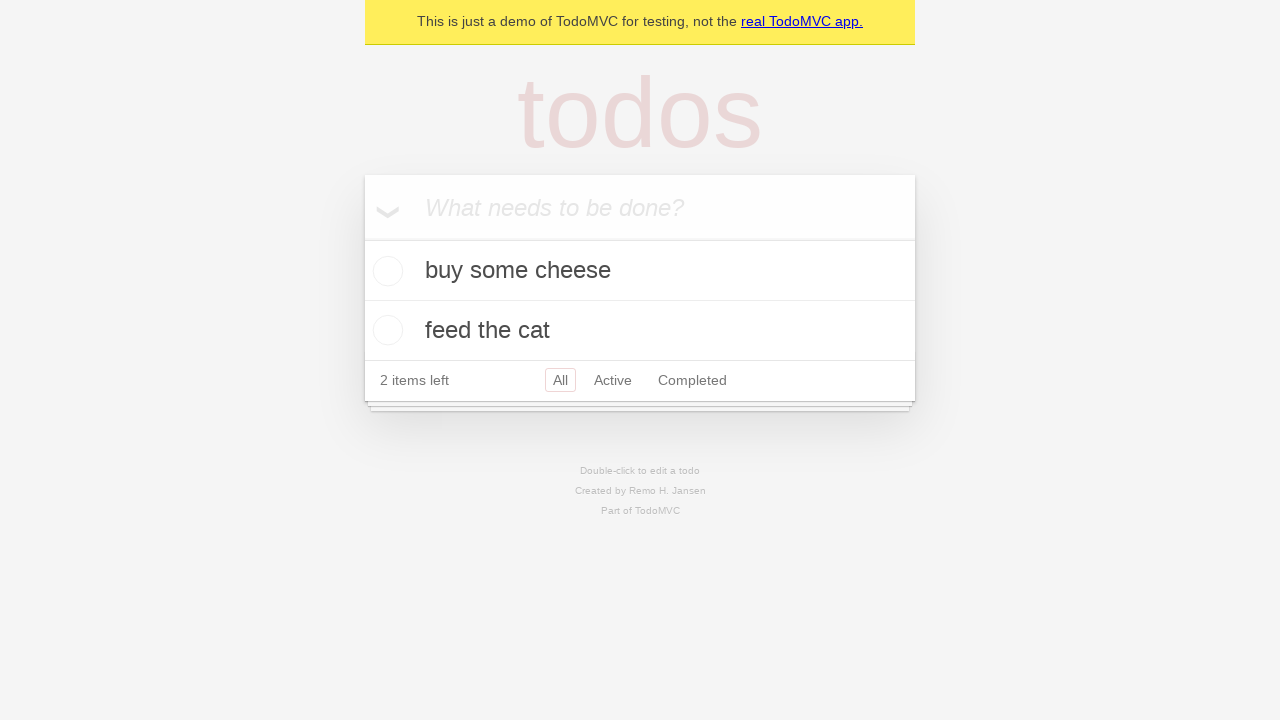

Filled input with 'book a doctors appointment' on internal:attr=[placeholder="What needs to be done?"i]
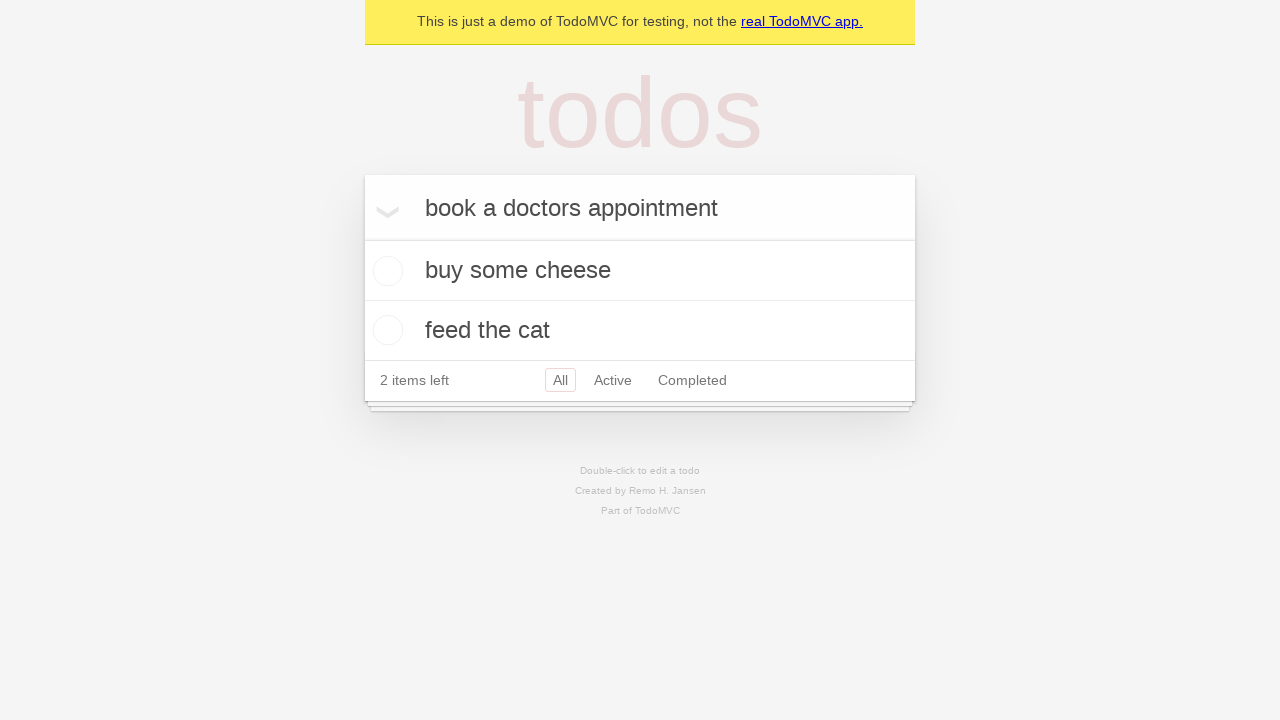

Pressed Enter to add third todo item on internal:attr=[placeholder="What needs to be done?"i]
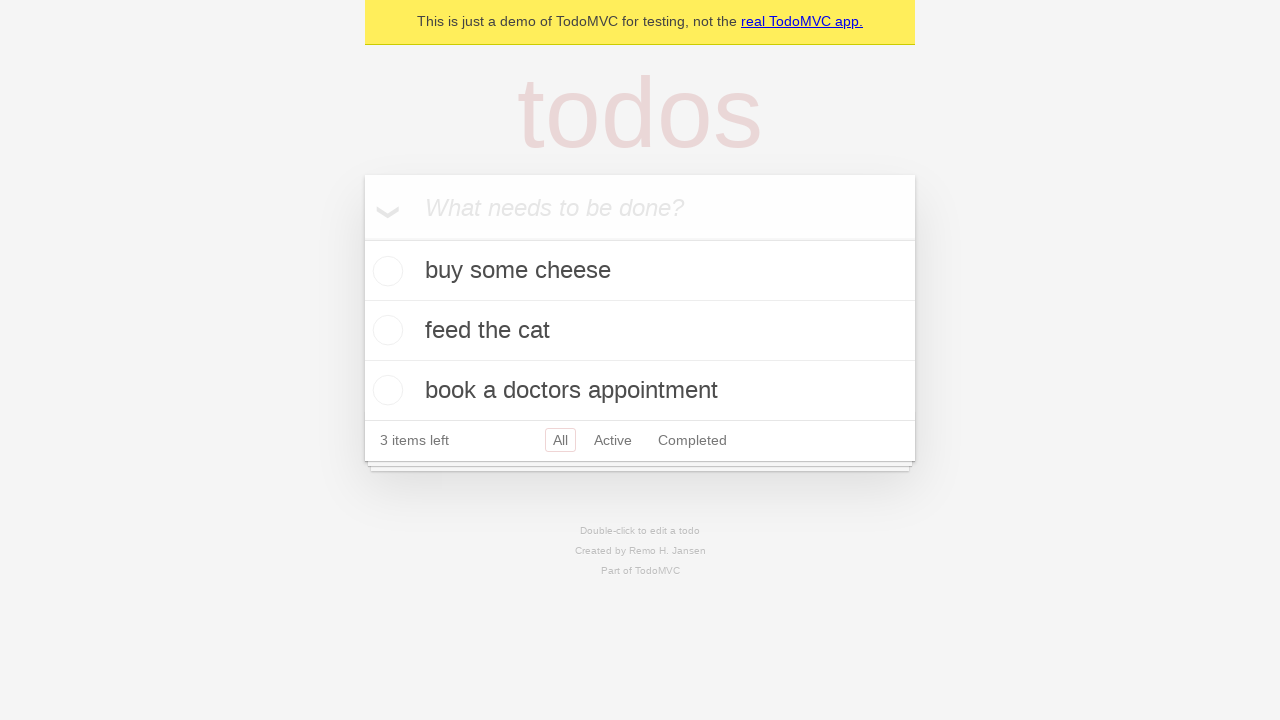

Waited for todo count element to load, confirming all items were added
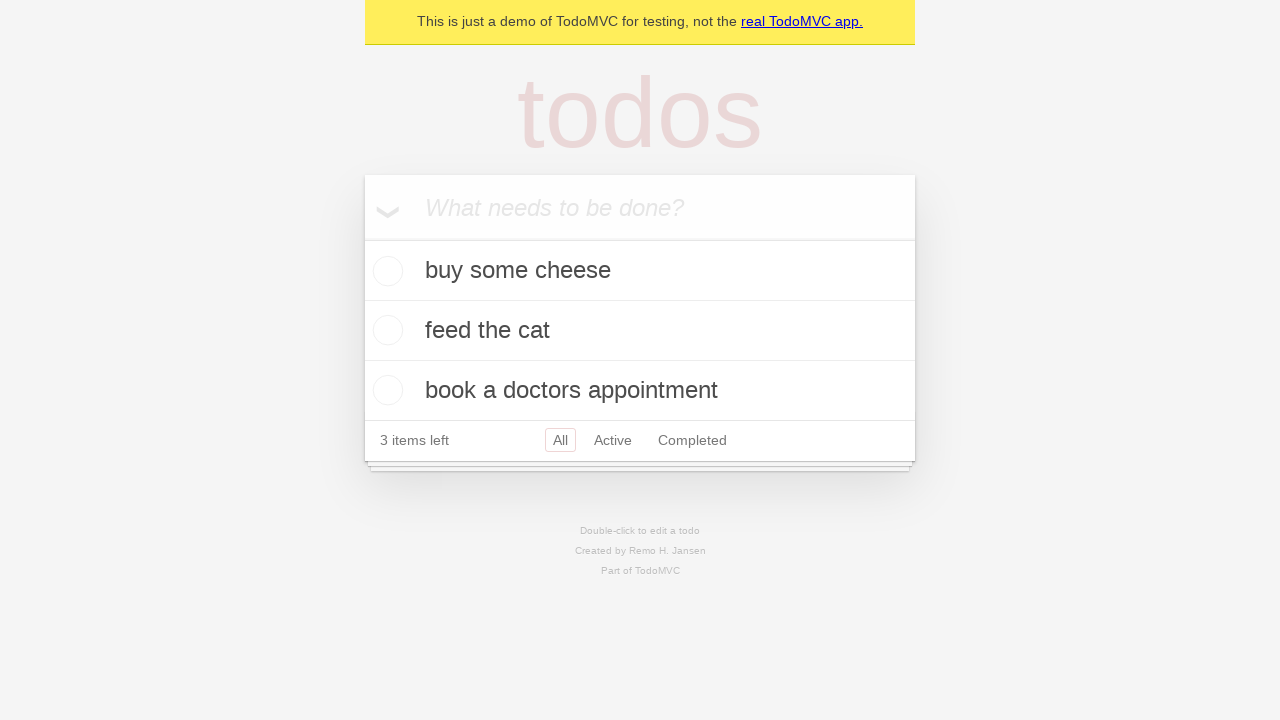

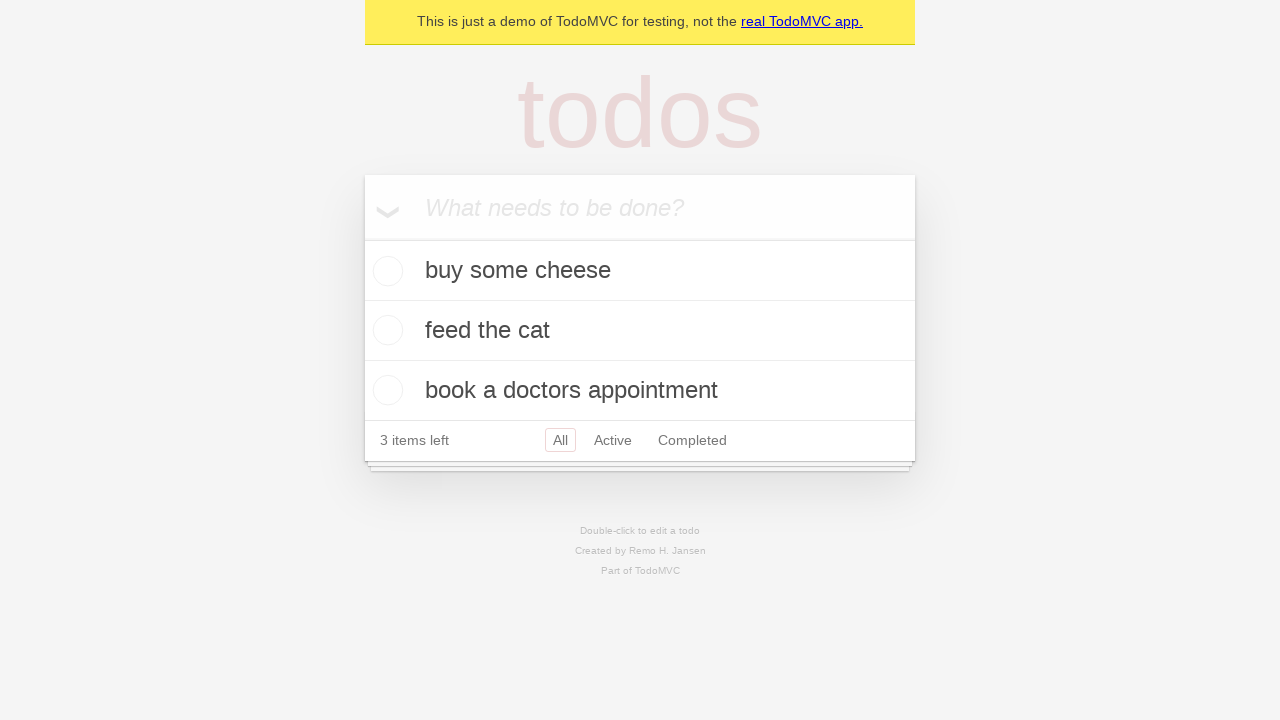